Navigates to the Abhibus travel booking website and scrolls down the page by 1000 pixels to view more content.

Starting URL: https://www.abhibus.com/

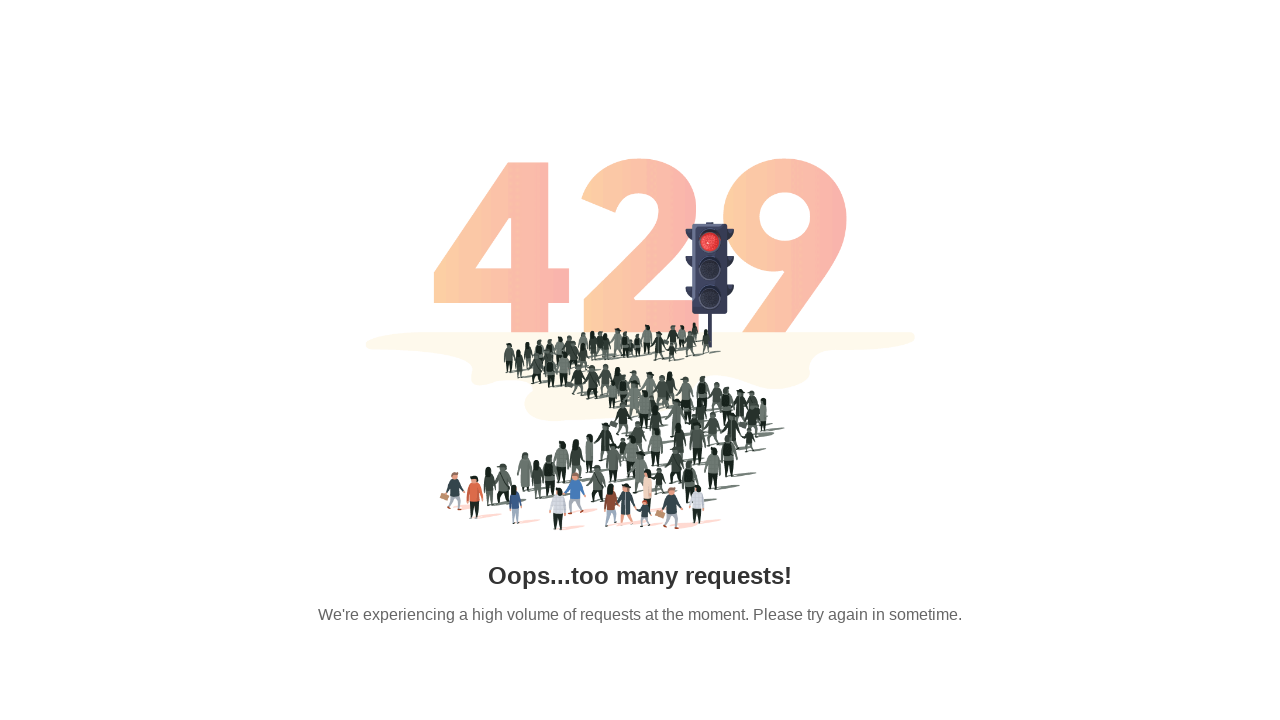

Navigated to Abhibus travel booking website
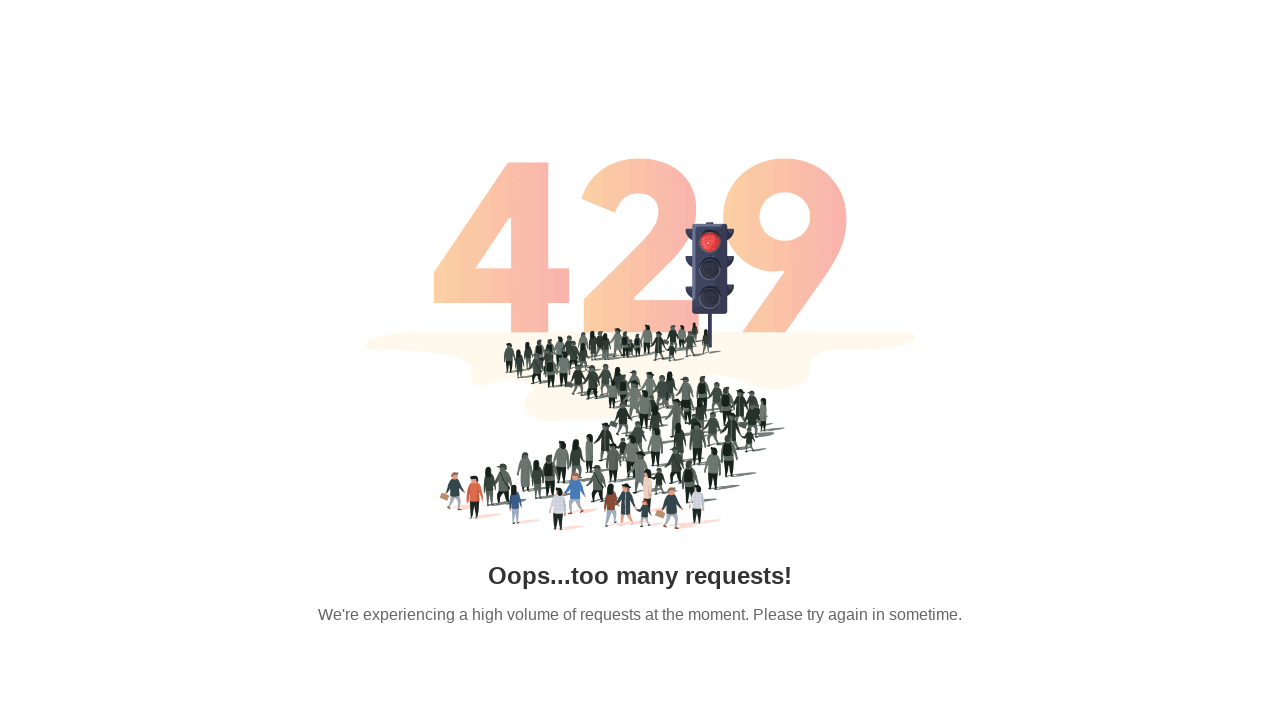

Scrolled down the page by 1000 pixels to view more content
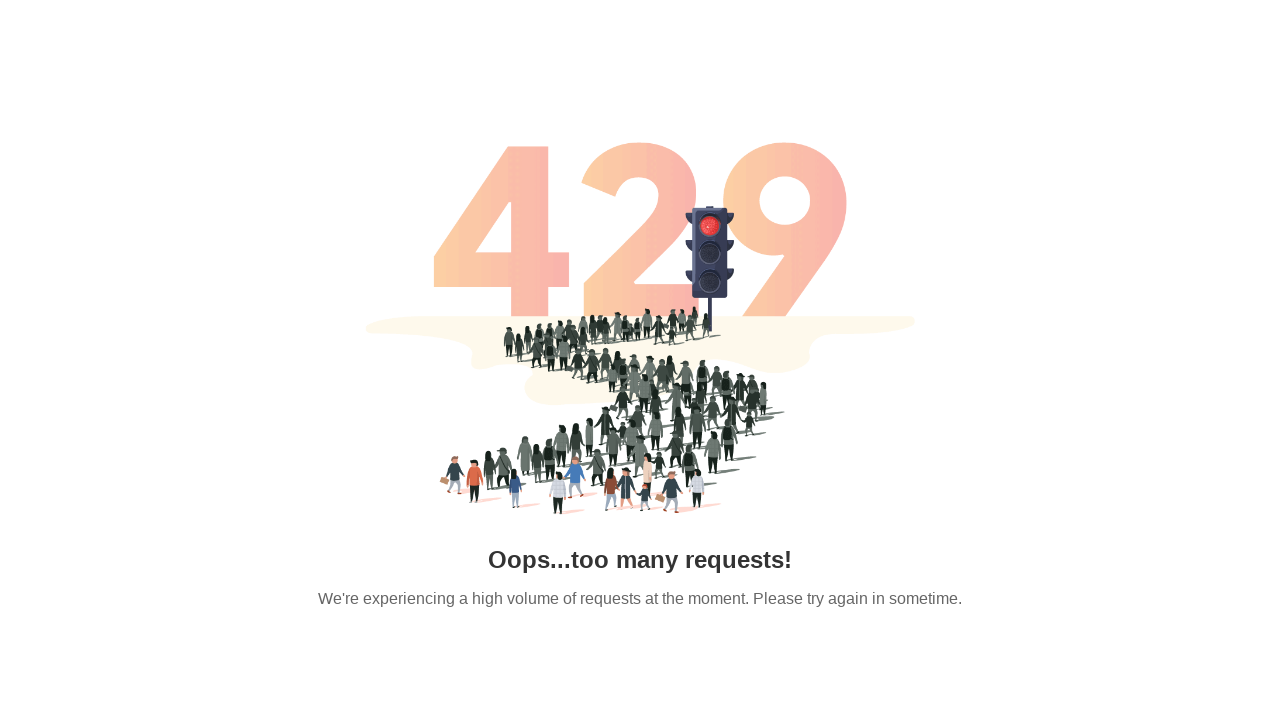

Waited for lazy-loaded content to appear after scrolling
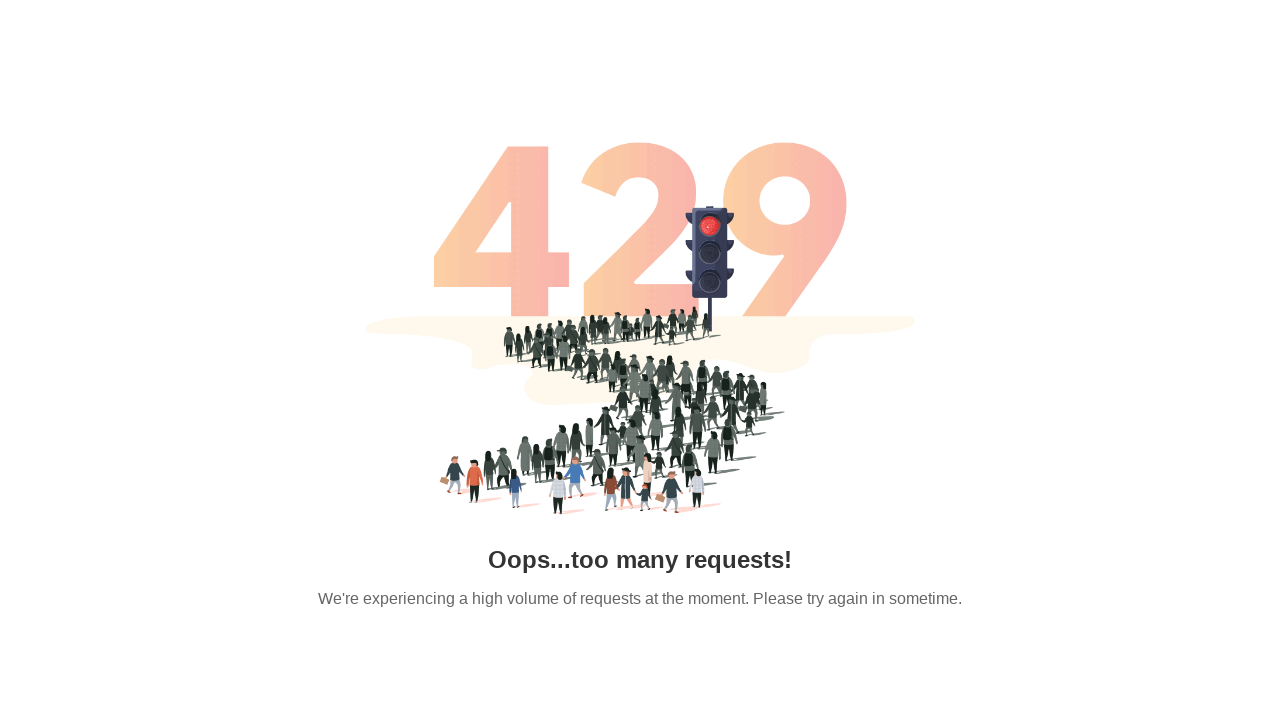

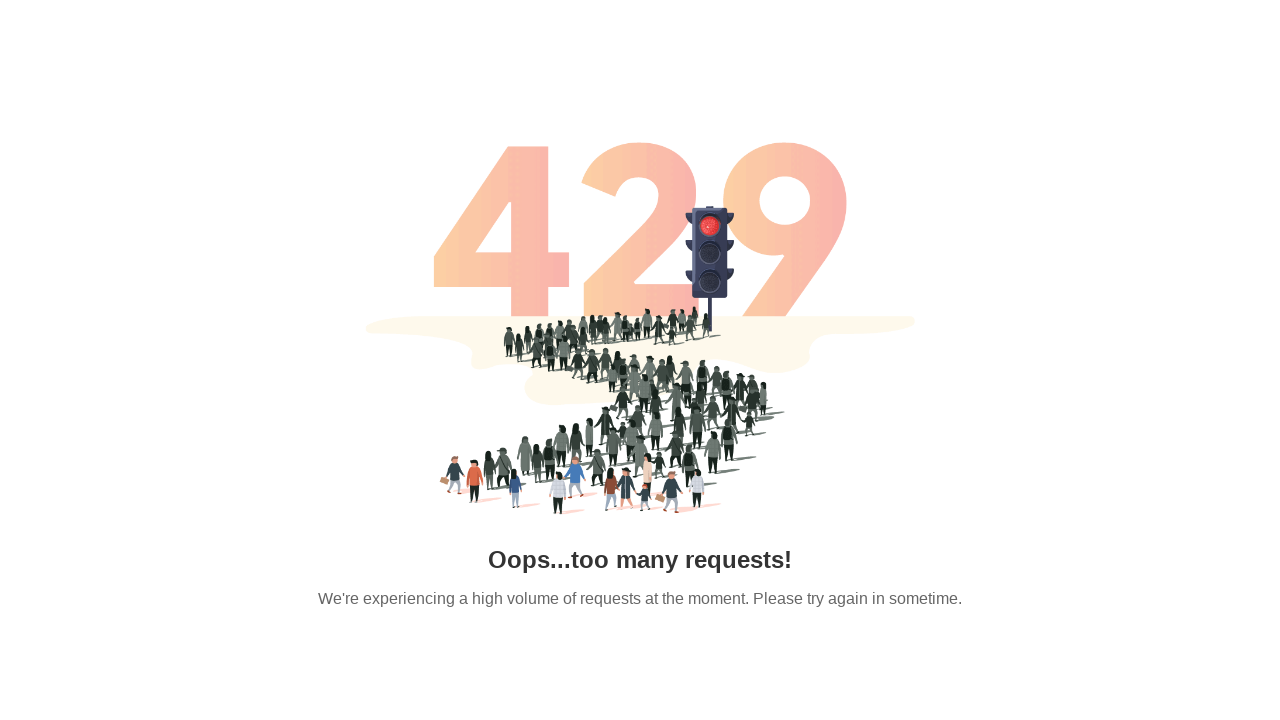